Navigates to the Calley Teams Features page and waits for the page content to fully load, verifying the page is accessible.

Starting URL: https://www.getcalley.com/calley-teams-features/

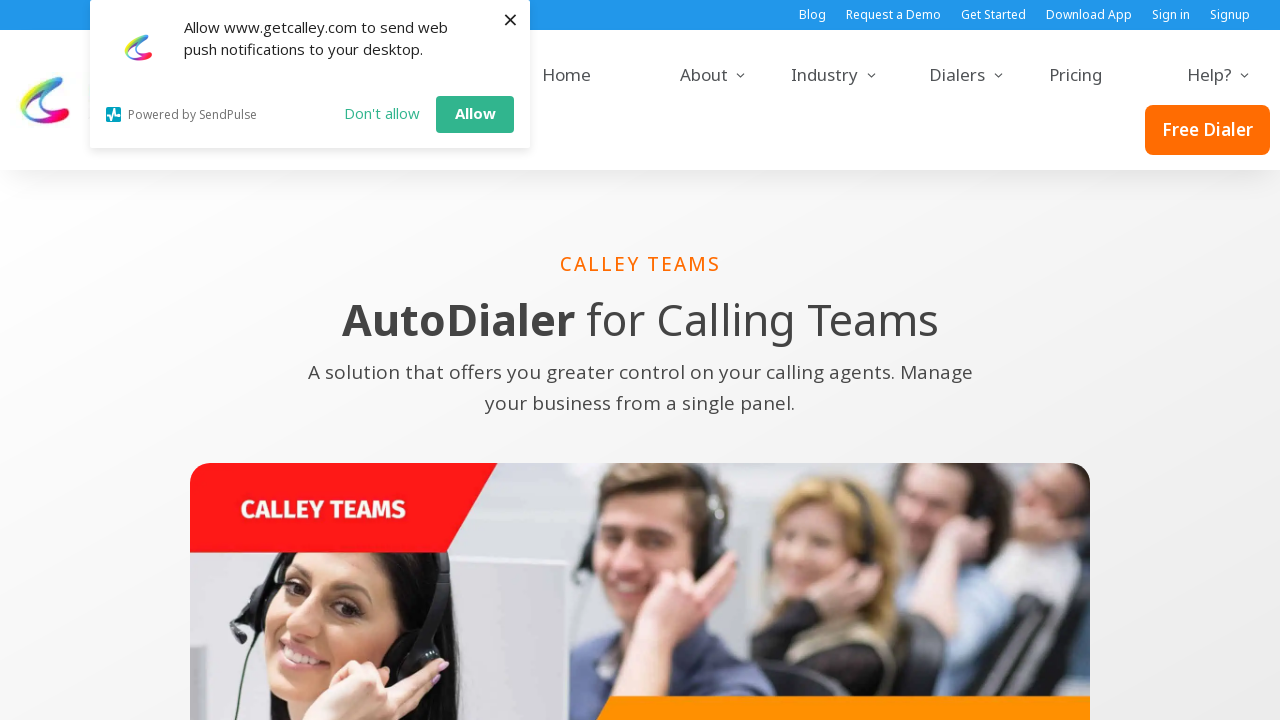

Set viewport size to 1536x864
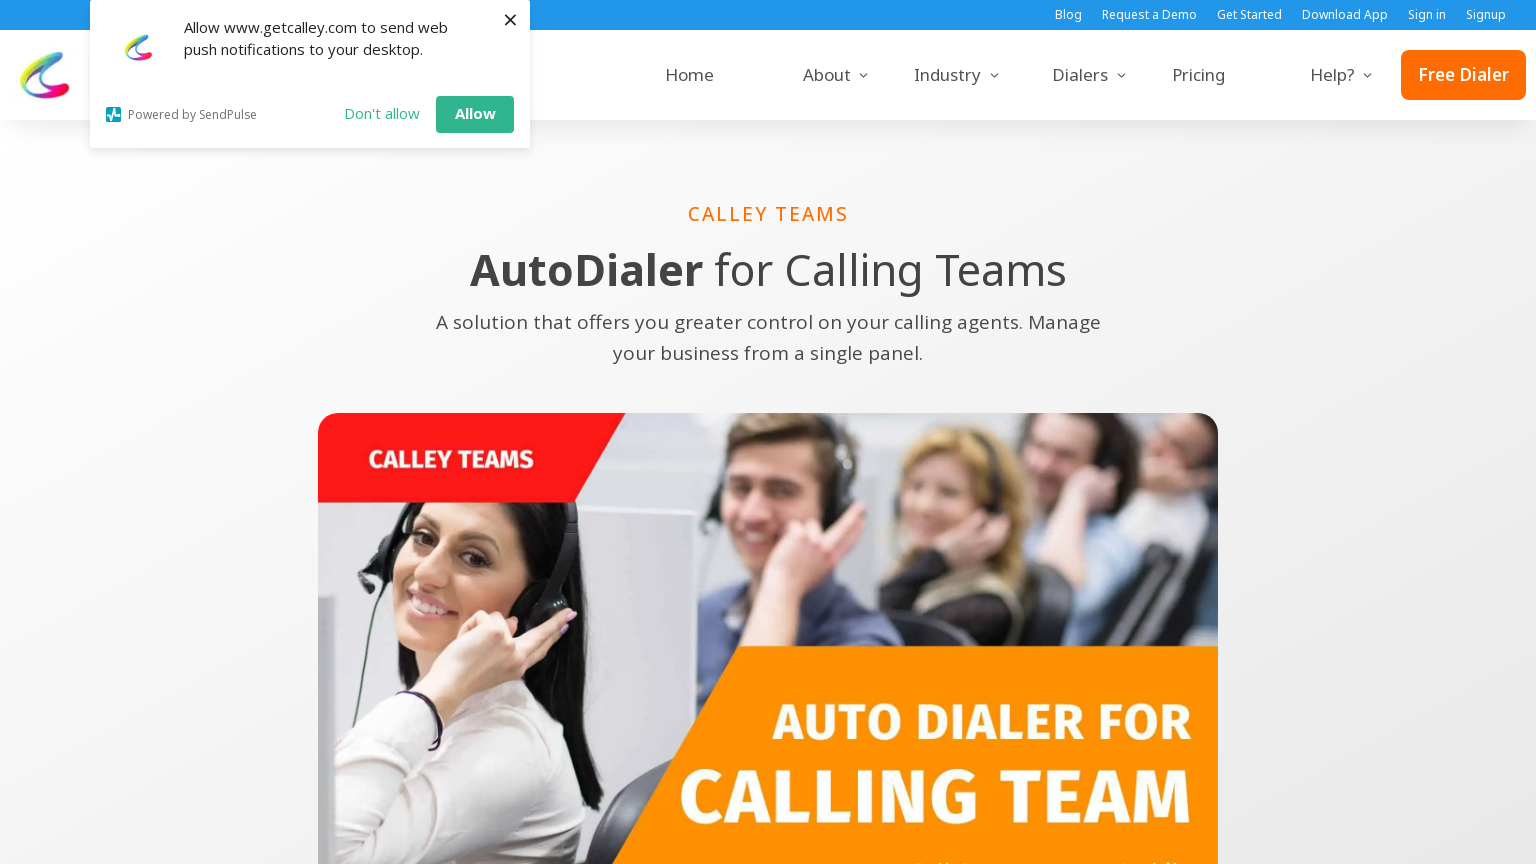

Waited for page to reach networkidle load state
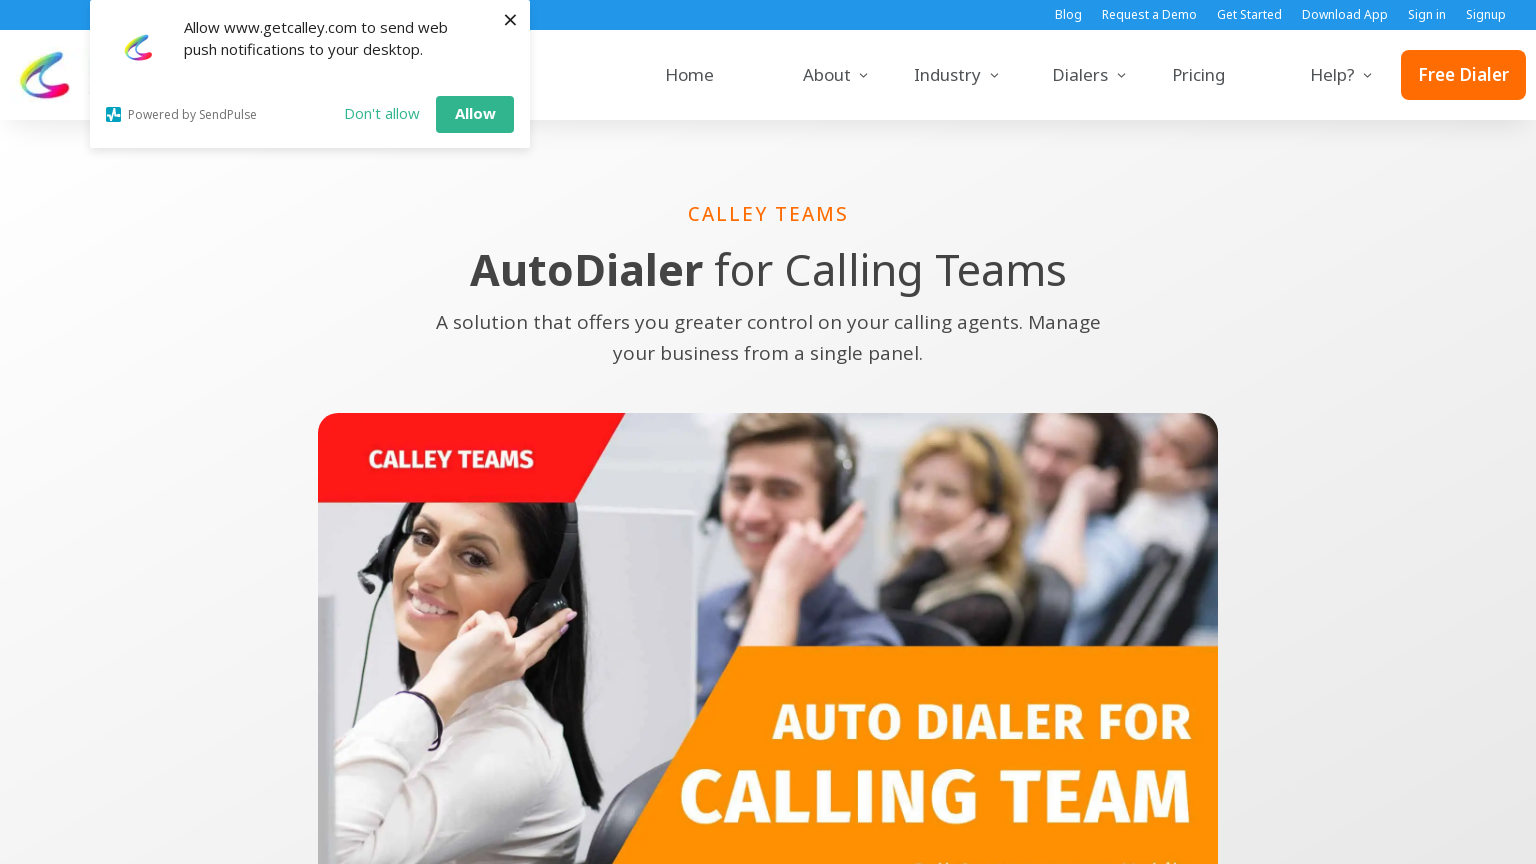

Verified body element is present on Calley Teams Features page
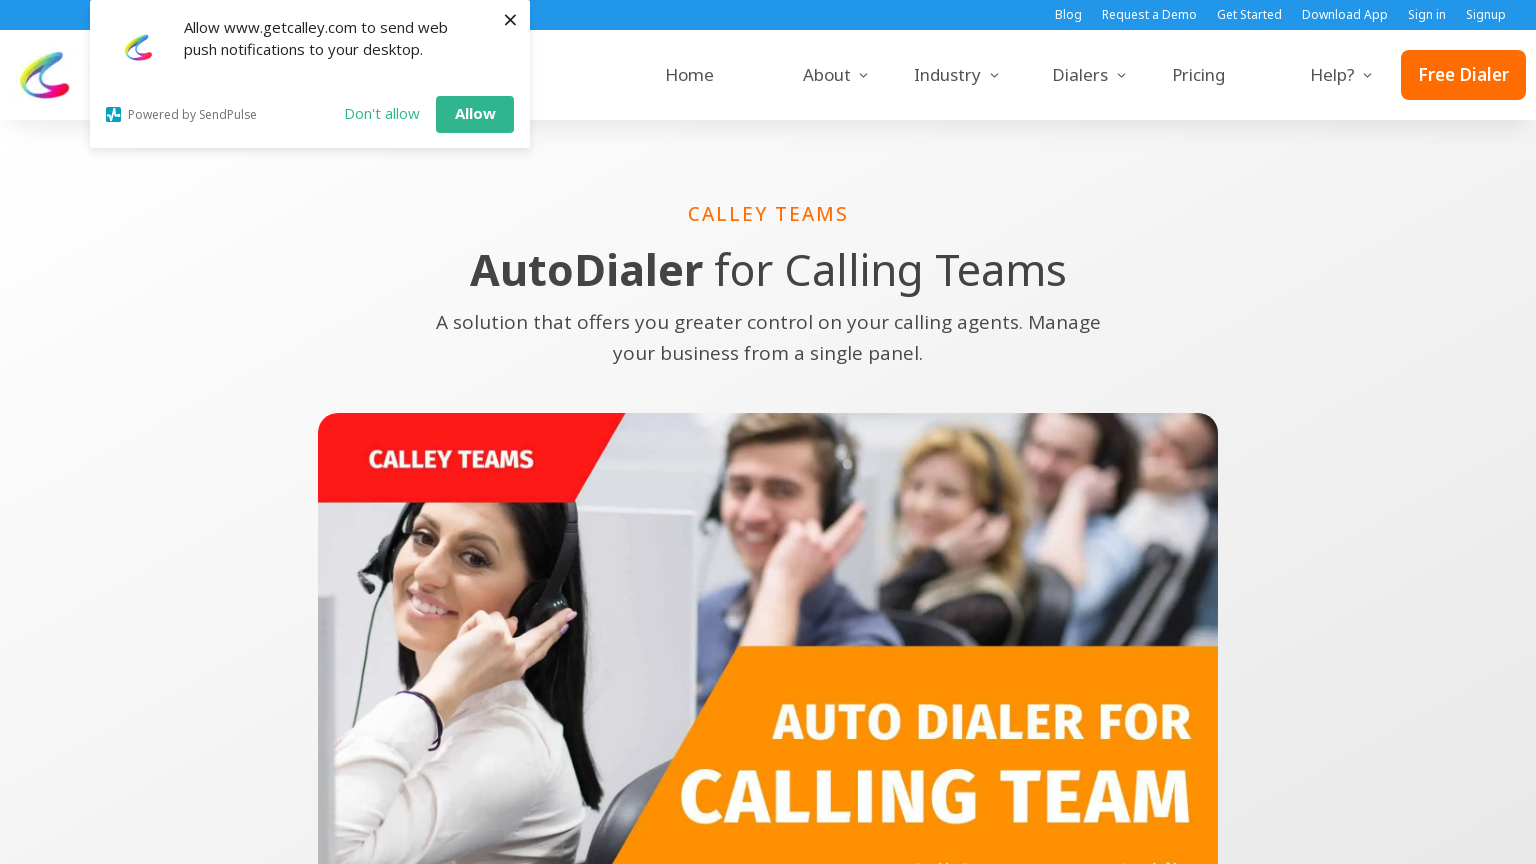

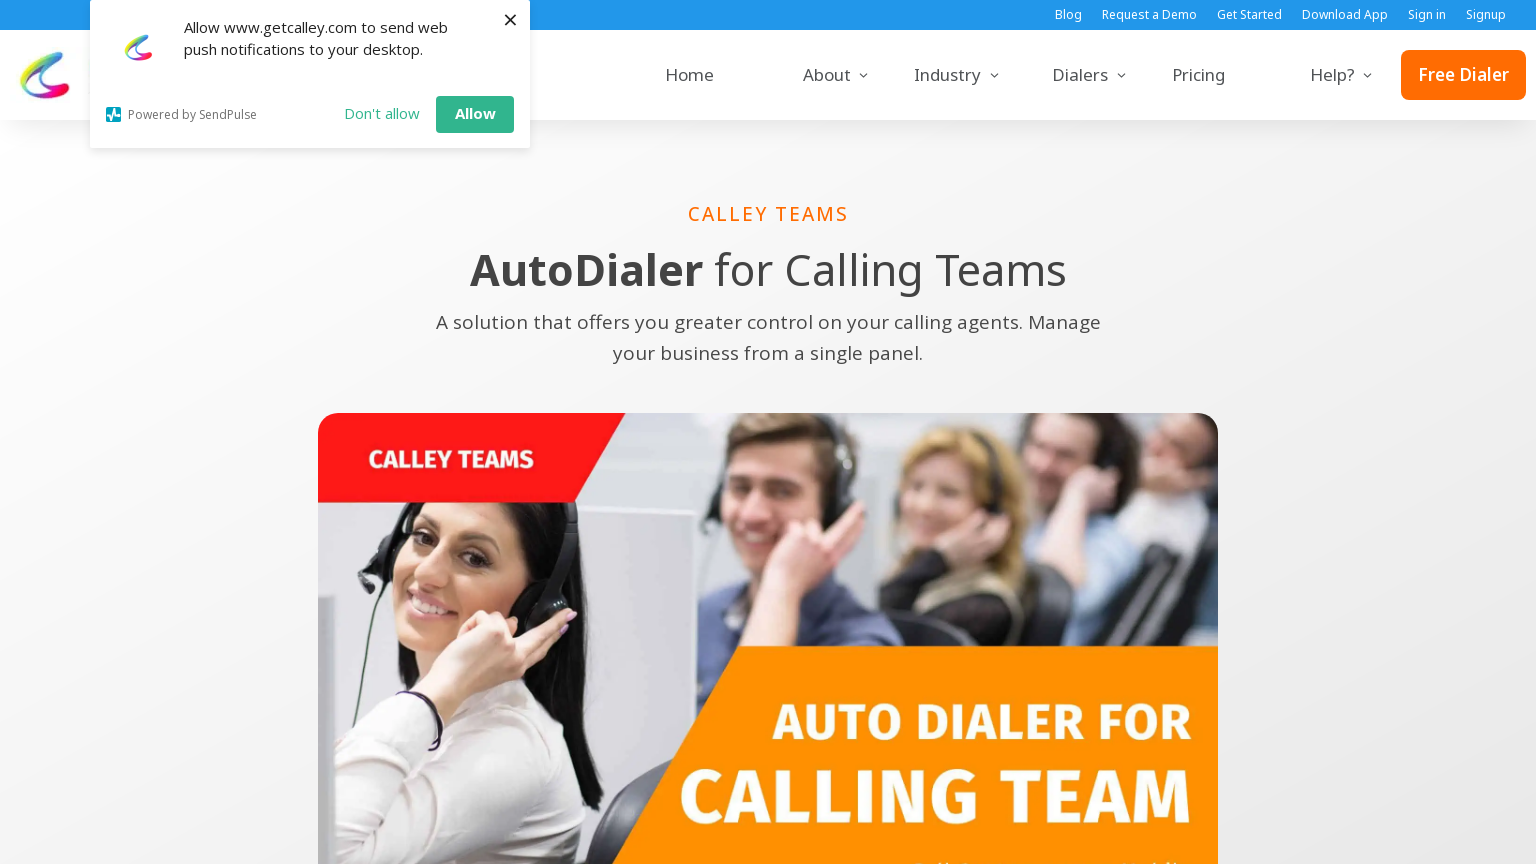